Tests window handling by verifying text and title on the initial page, clicking a link that opens a new window, switching to the new window, and verifying the new window's title.

Starting URL: https://the-internet.herokuapp.com/windows

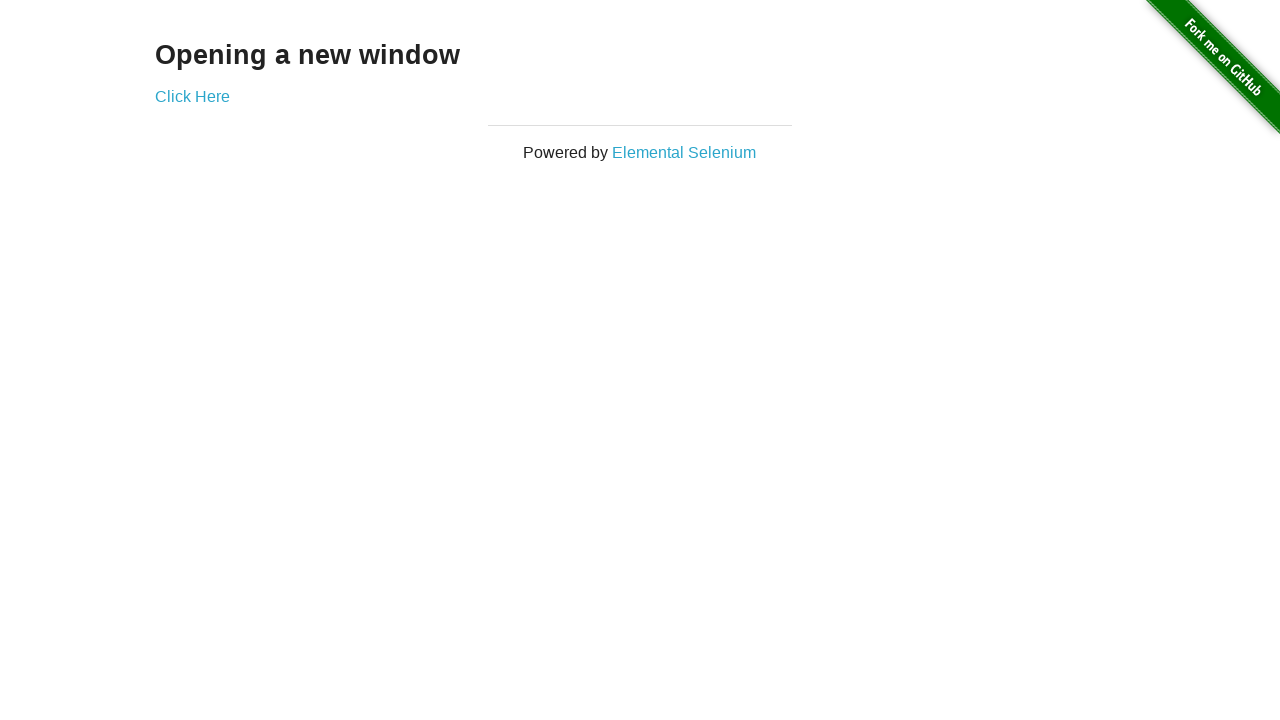

Located text element 'Opening a new window' on the page
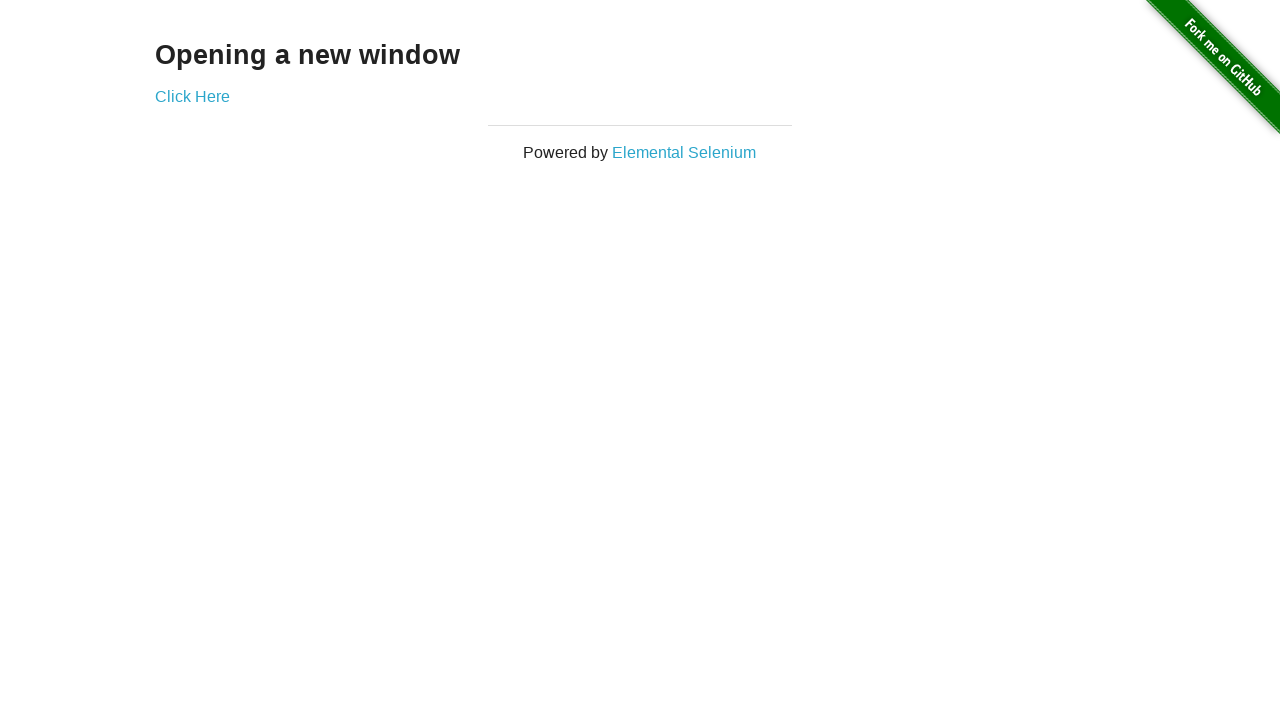

Verified that page contains text 'Opening a new window'
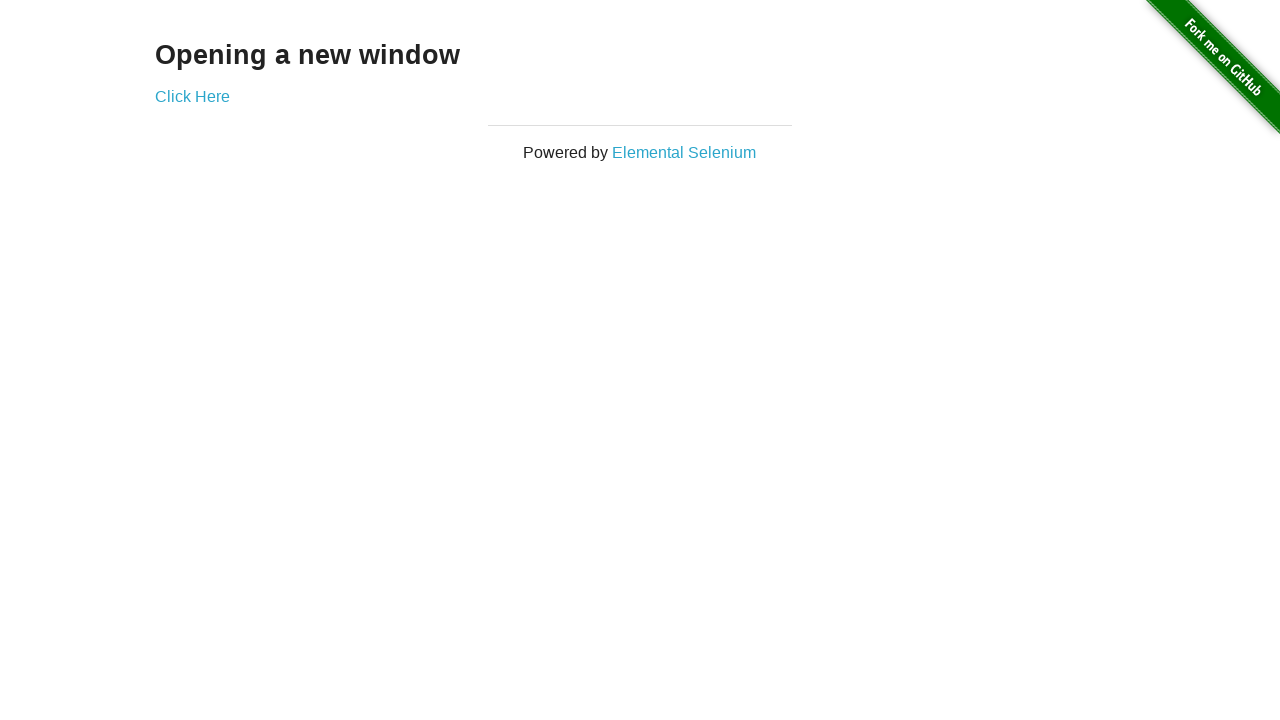

Verified initial page title is 'The Internet'
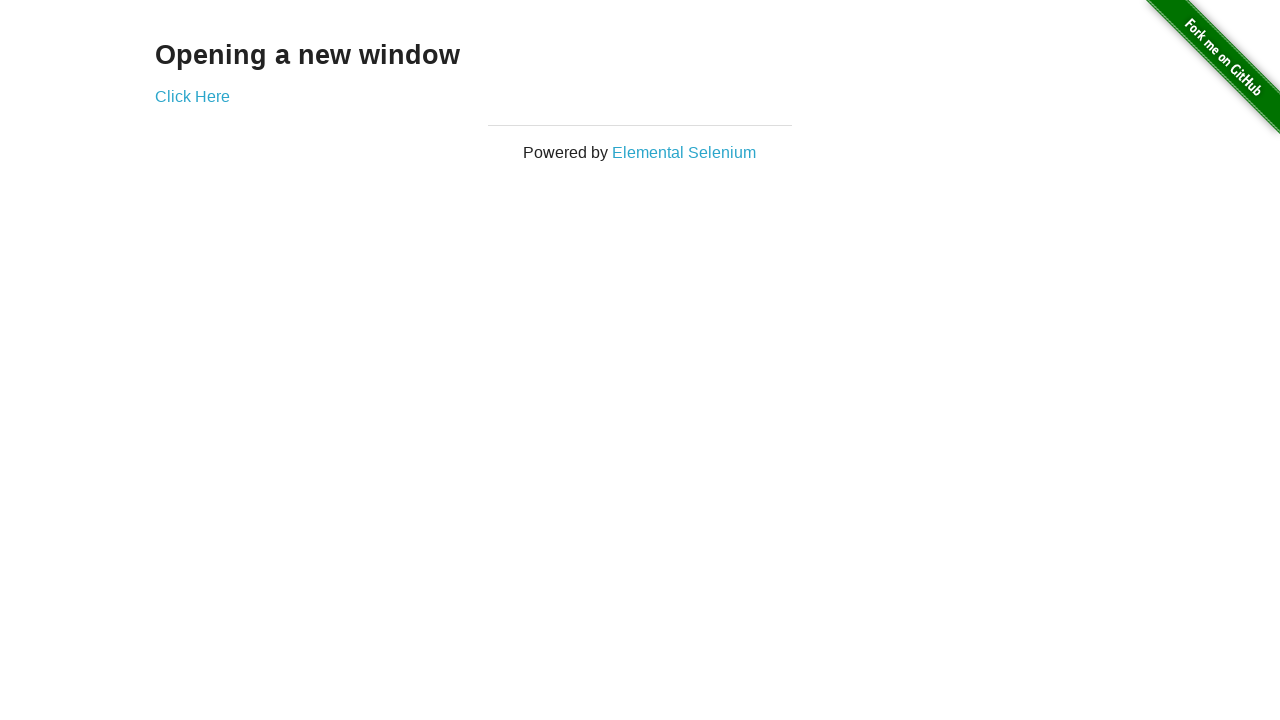

Clicked 'Click Here' link to open new window at (192, 96) on text=Click Here
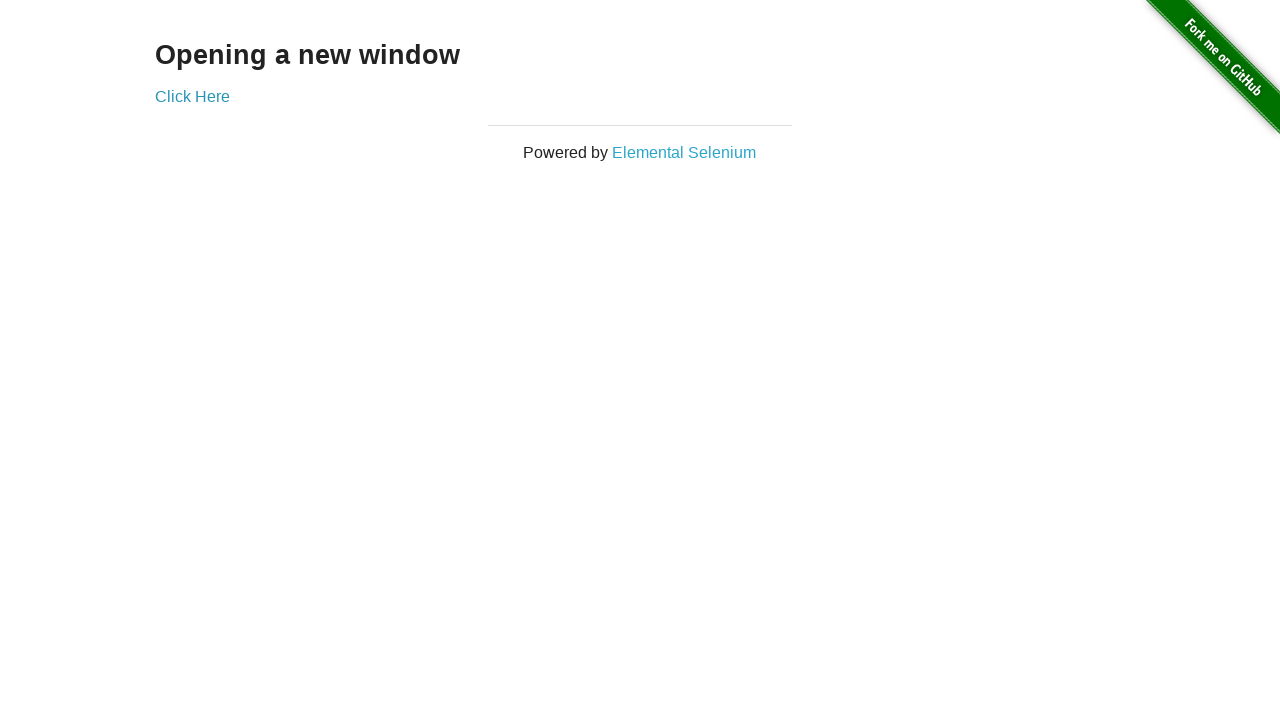

Captured new window reference
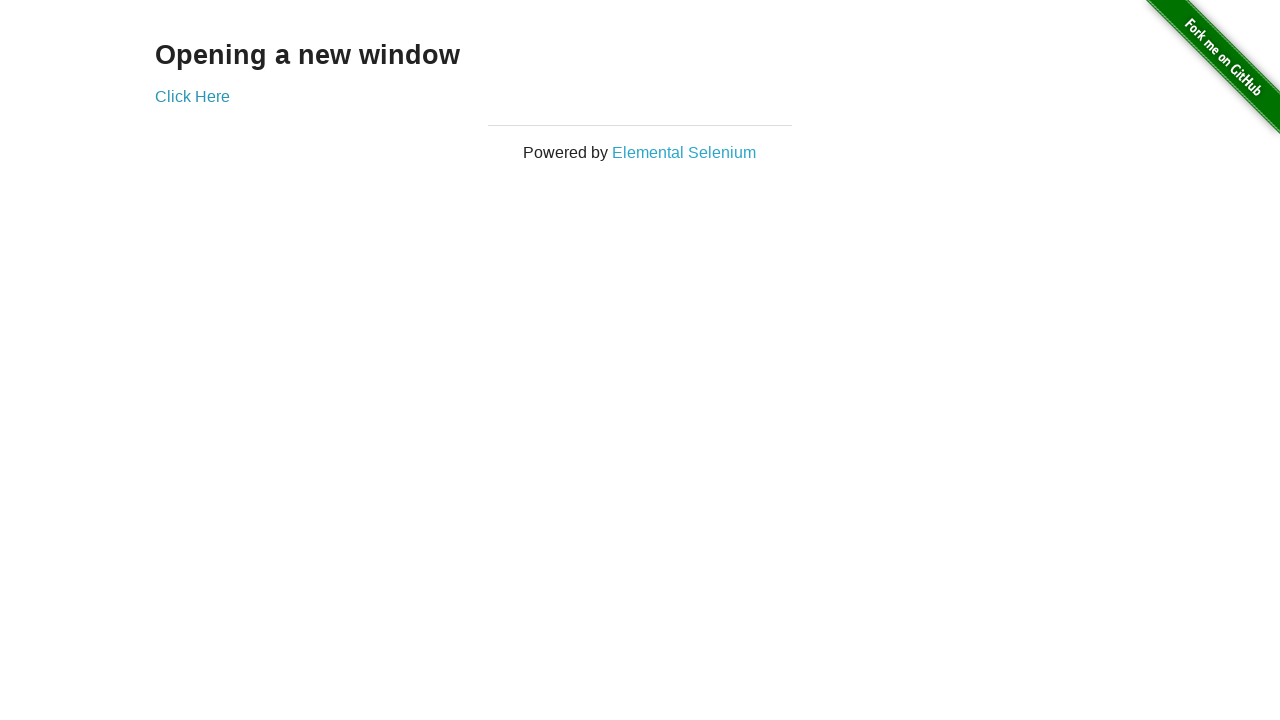

New window finished loading
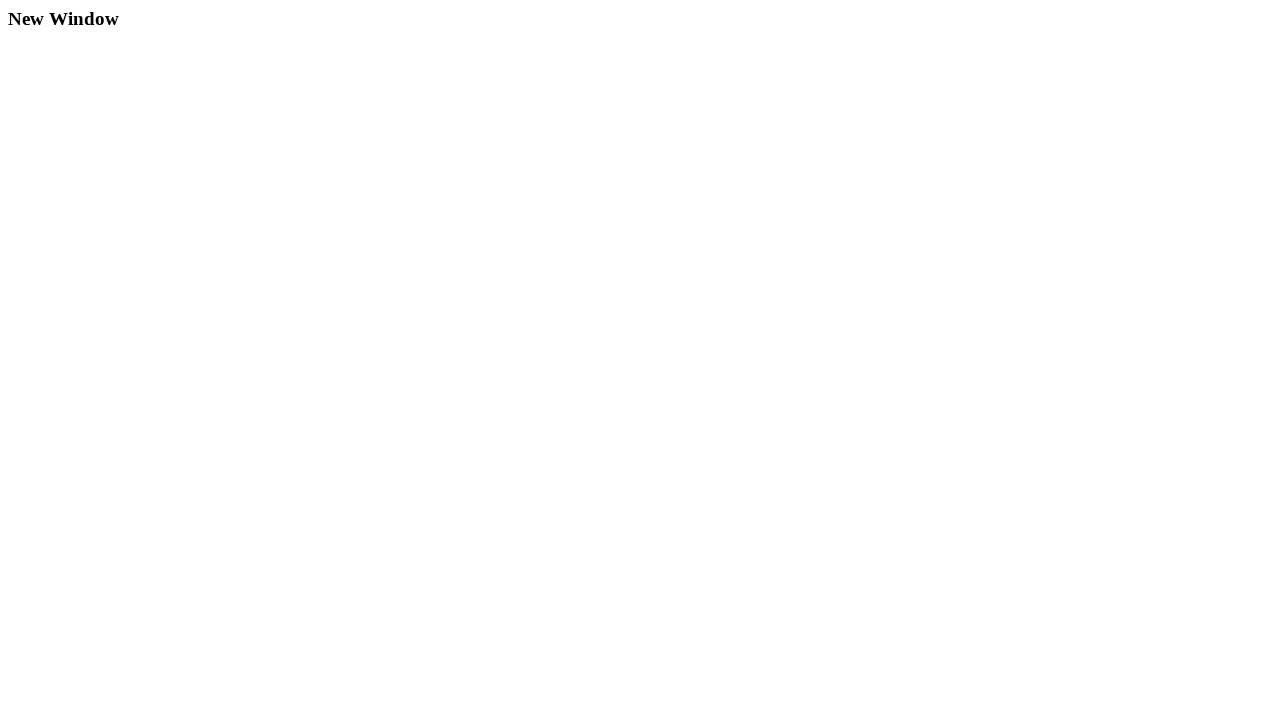

Verified new window title is 'New Window'
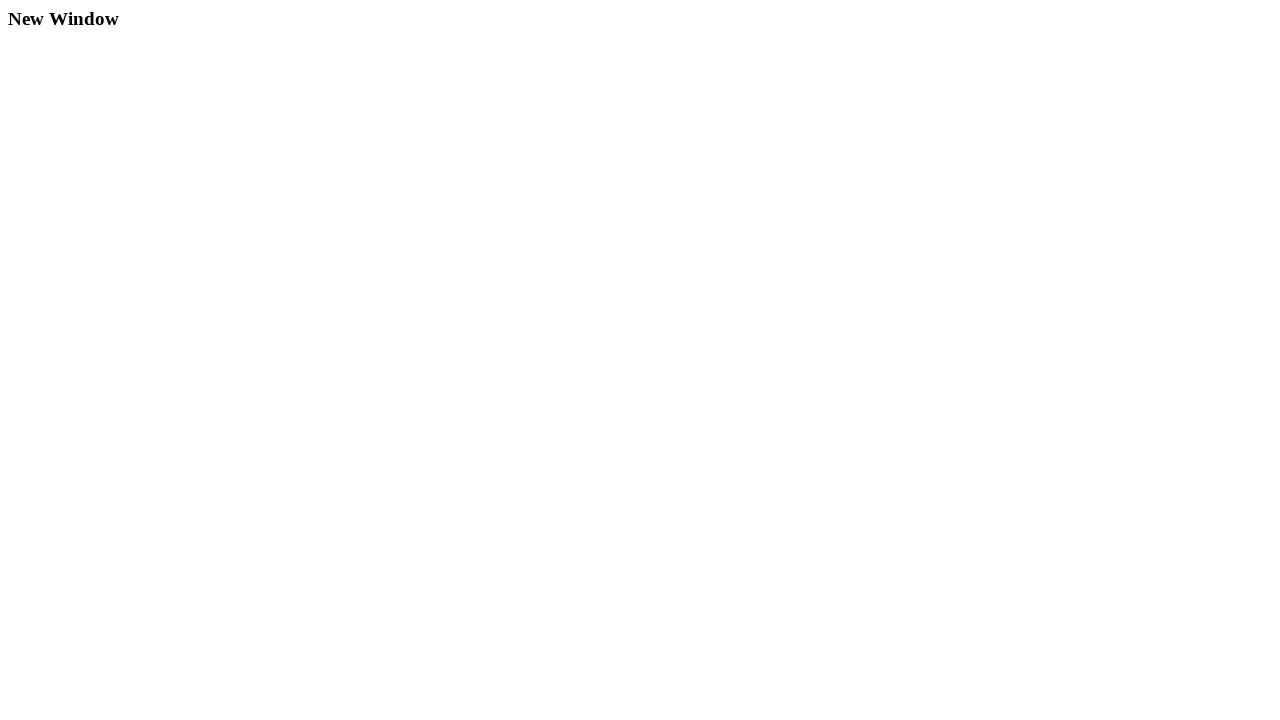

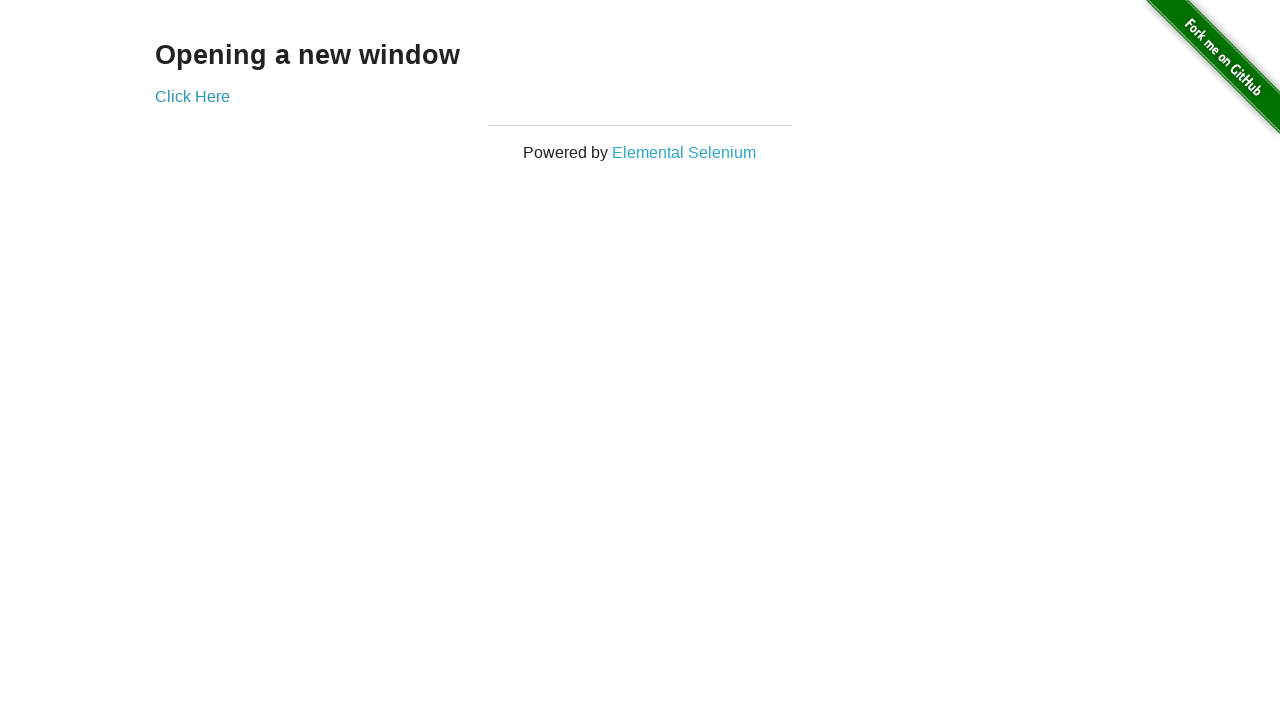